Tests adding a Sony Vaio i5 laptop to the shopping cart, accepting the alert, and verifying the item appears in the cart

Starting URL: https://www.demoblaze.com/

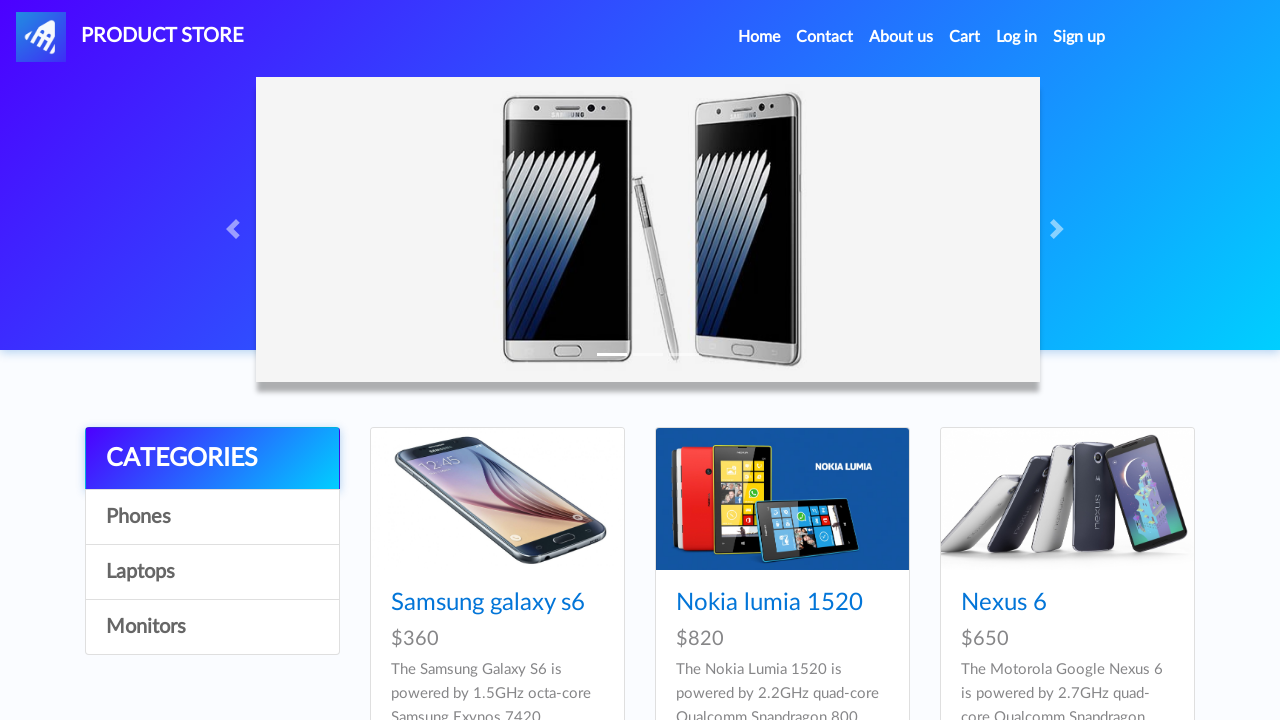

Waited for product list to load
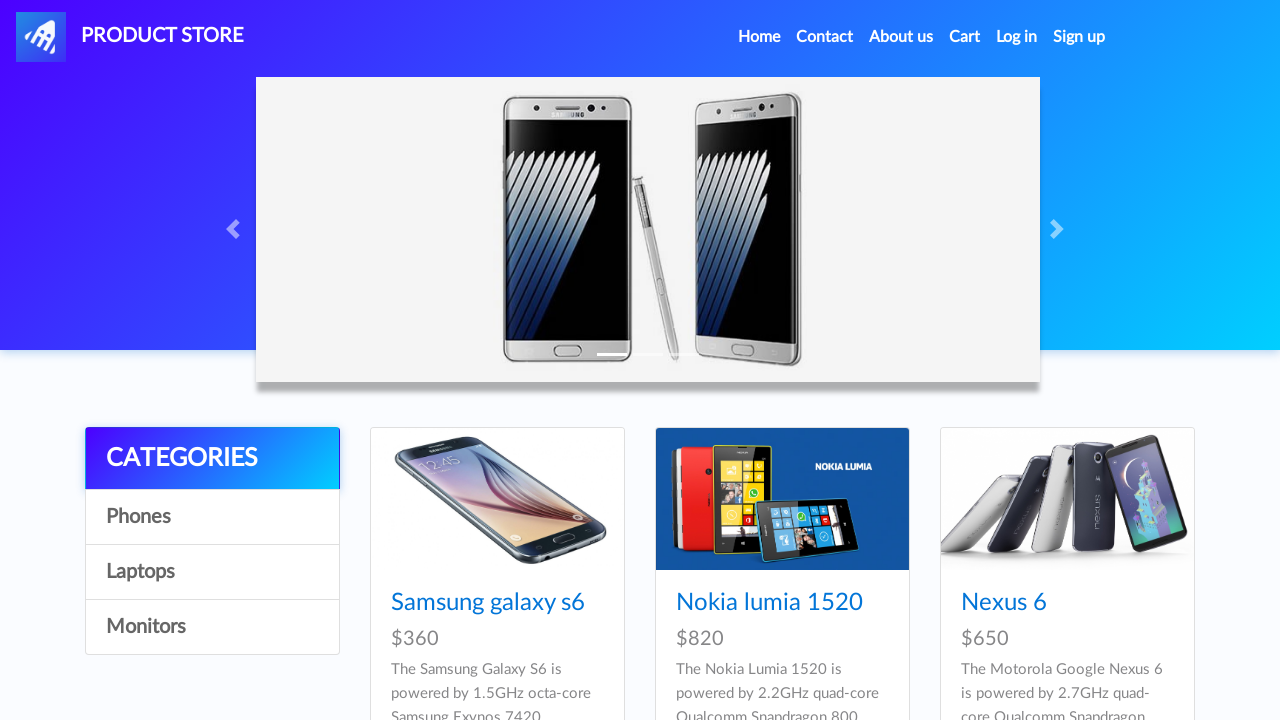

Clicked on Sony Vaio i5 laptop product at (739, 361) on text=Sony vaio i5
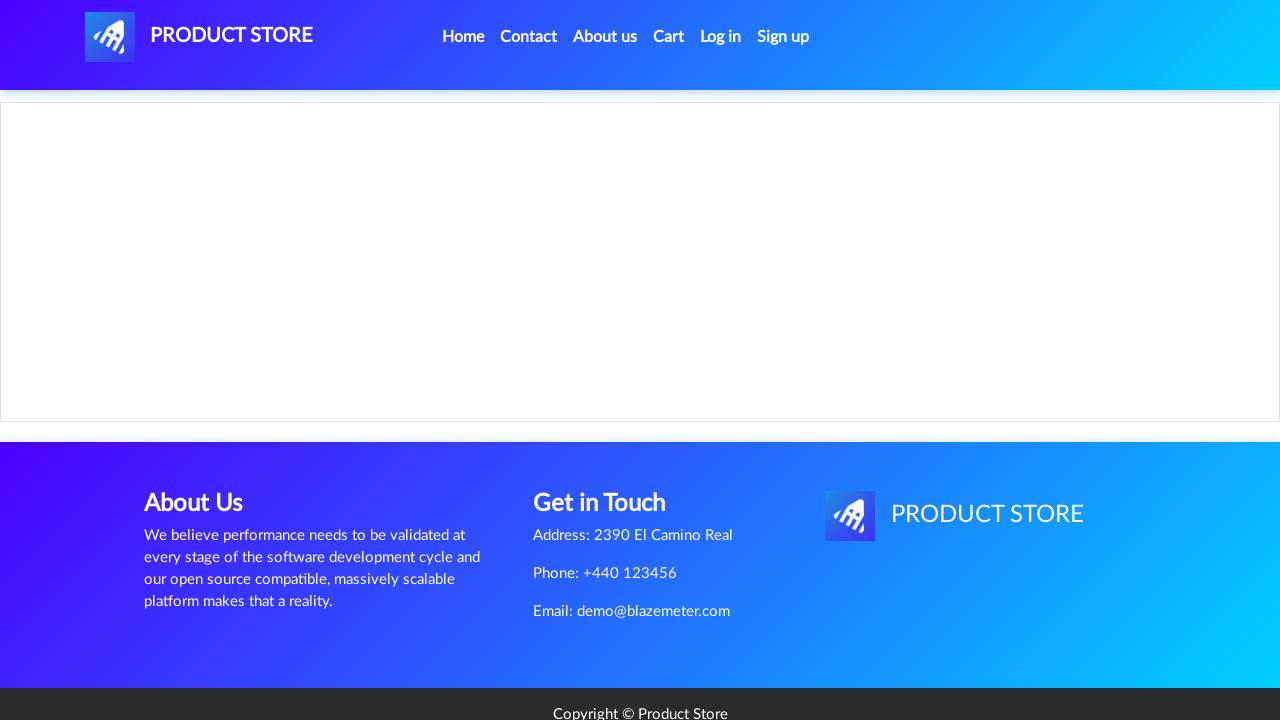

Clicked Add to Cart button at (610, 440) on .btn-success
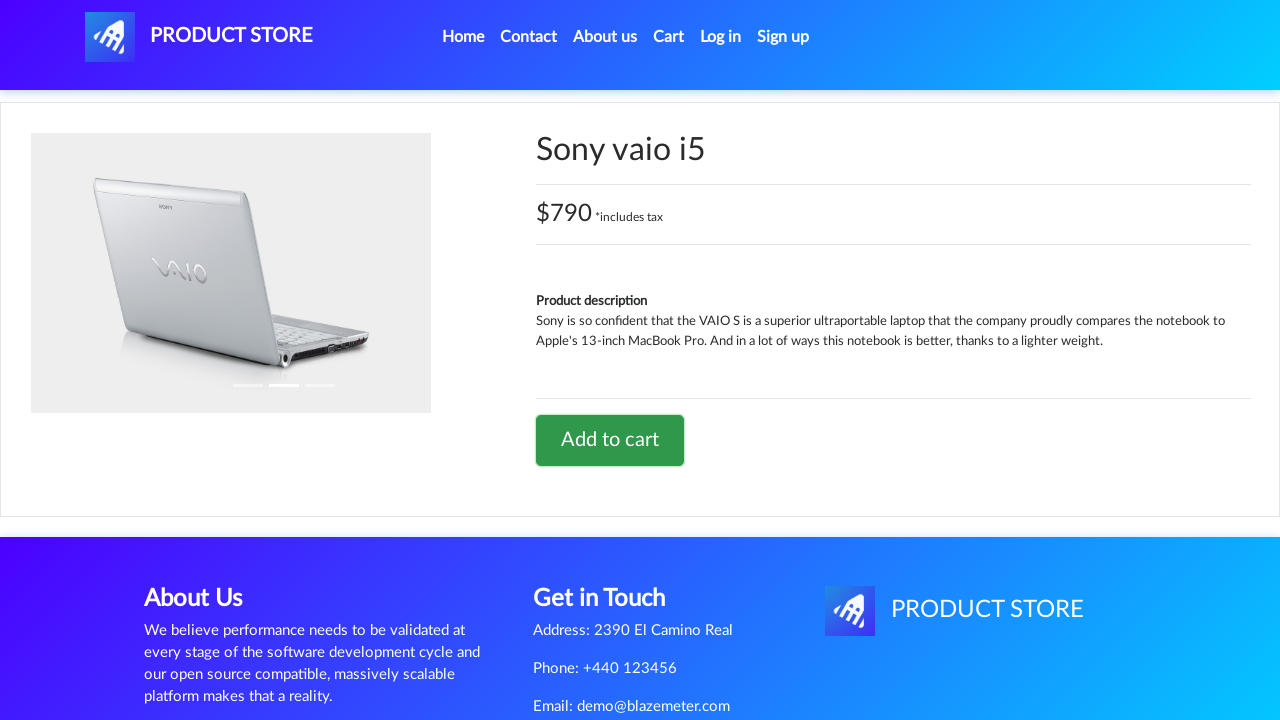

Set up alert handler to accept confirmation
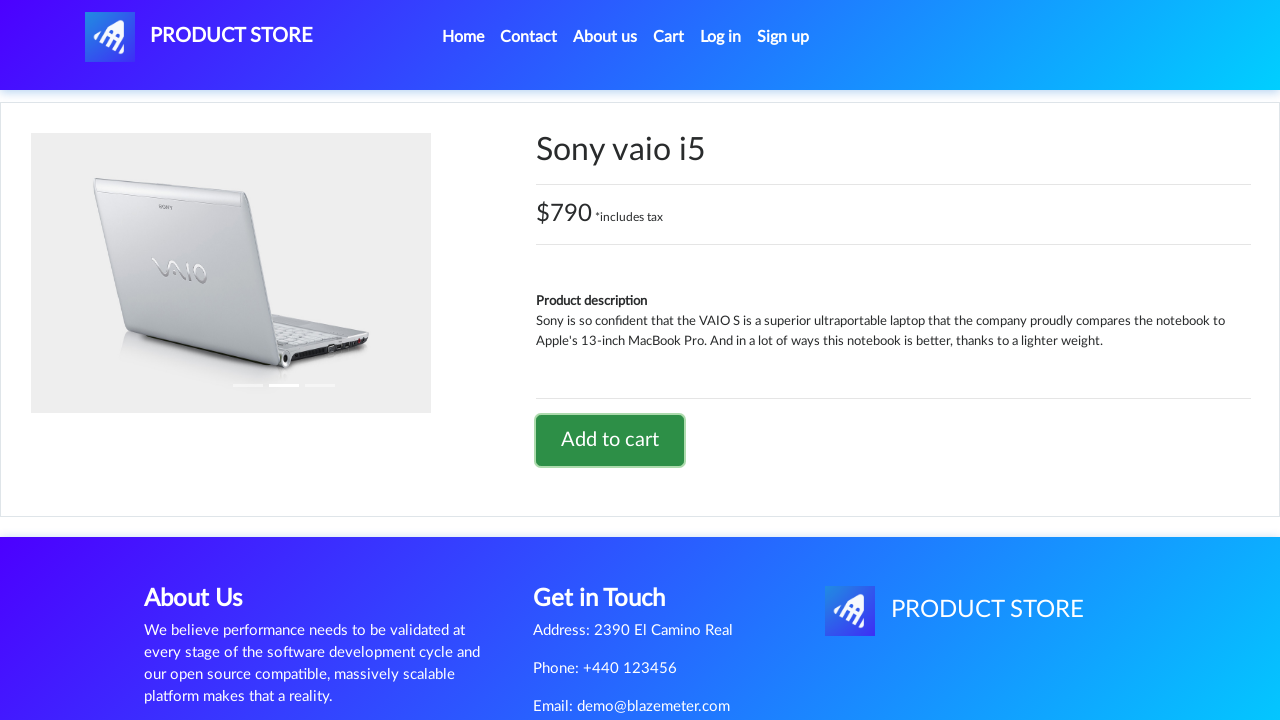

Waited 2 seconds for alert to be processed
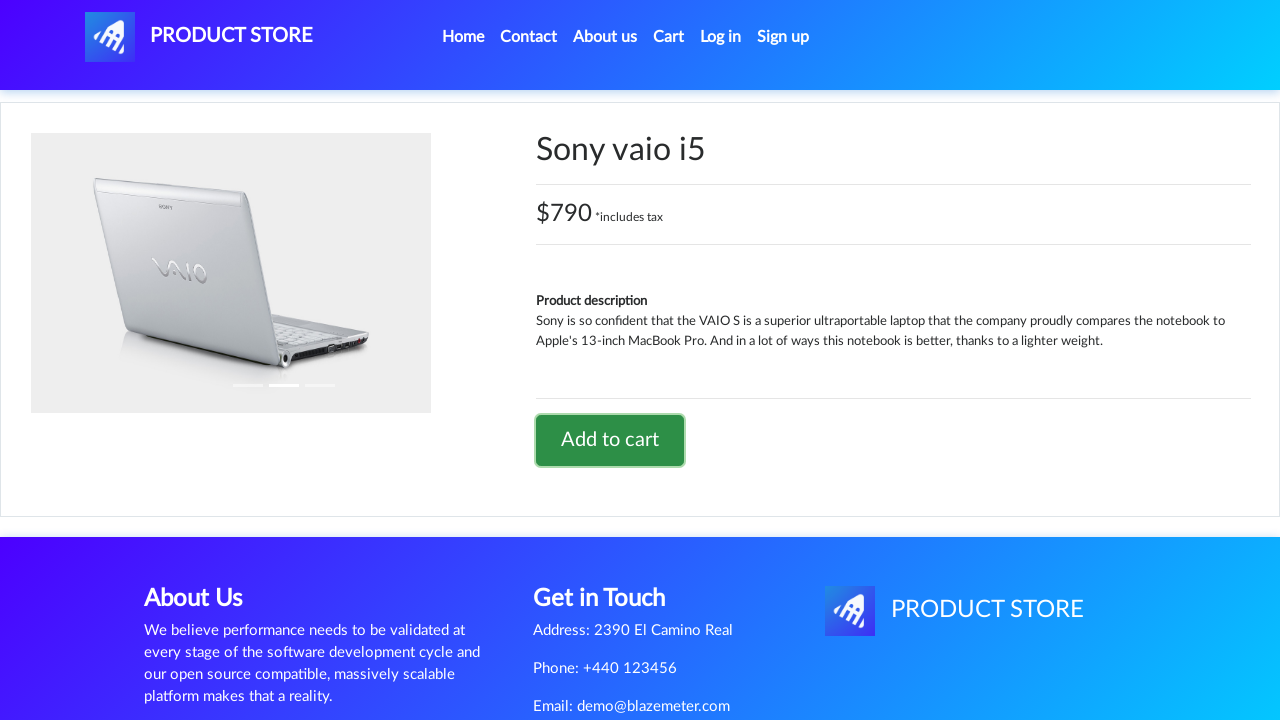

Clicked on Cart link to view shopping cart at (669, 37) on #cartur
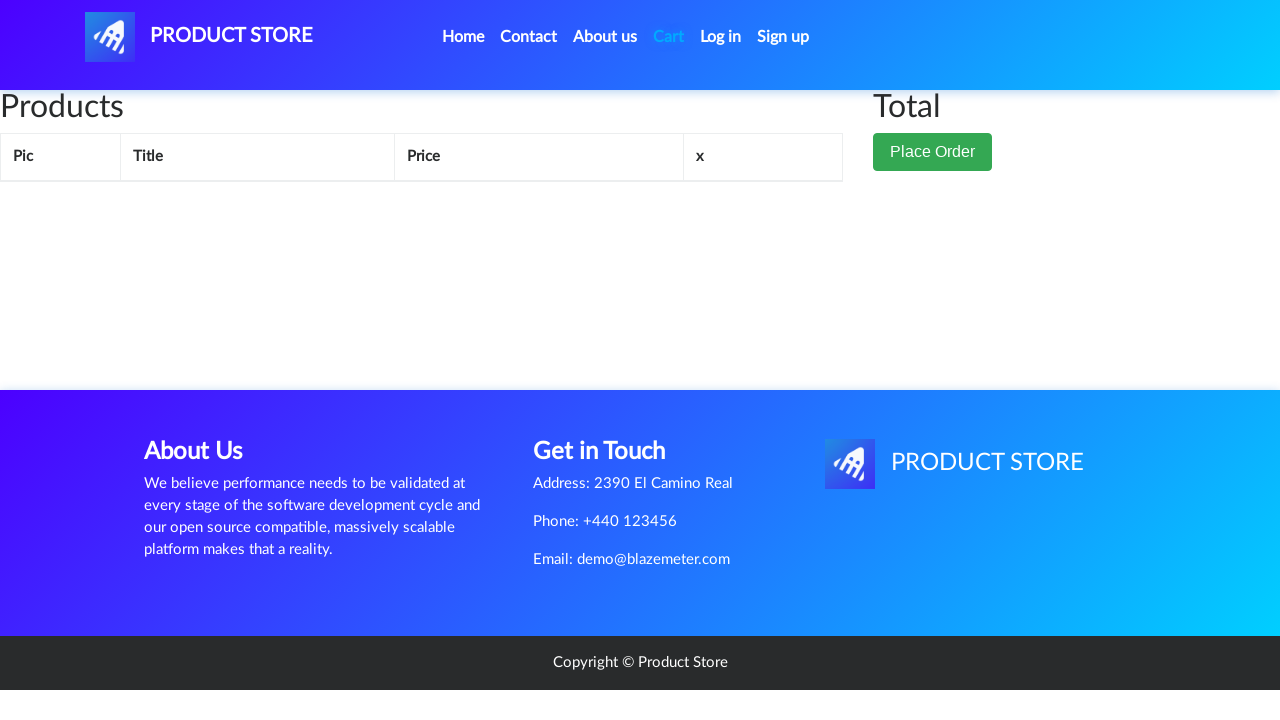

Verified Sony Vaio i5 laptop appears in cart
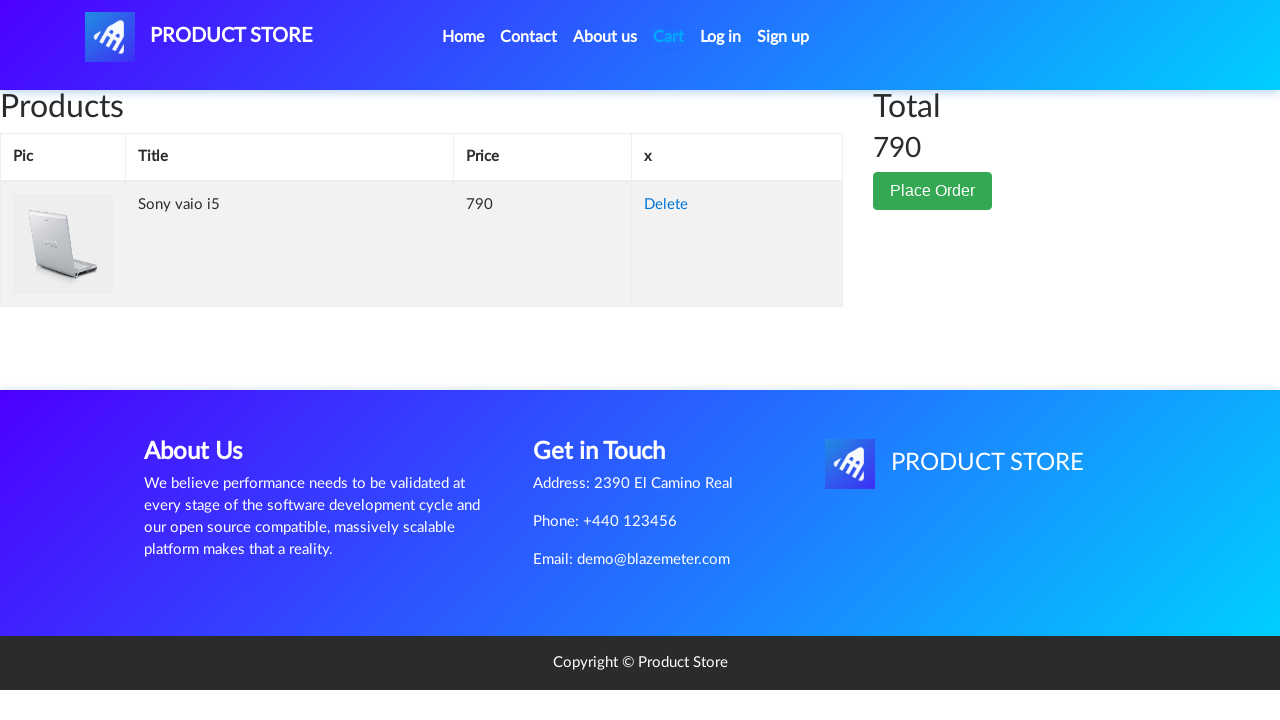

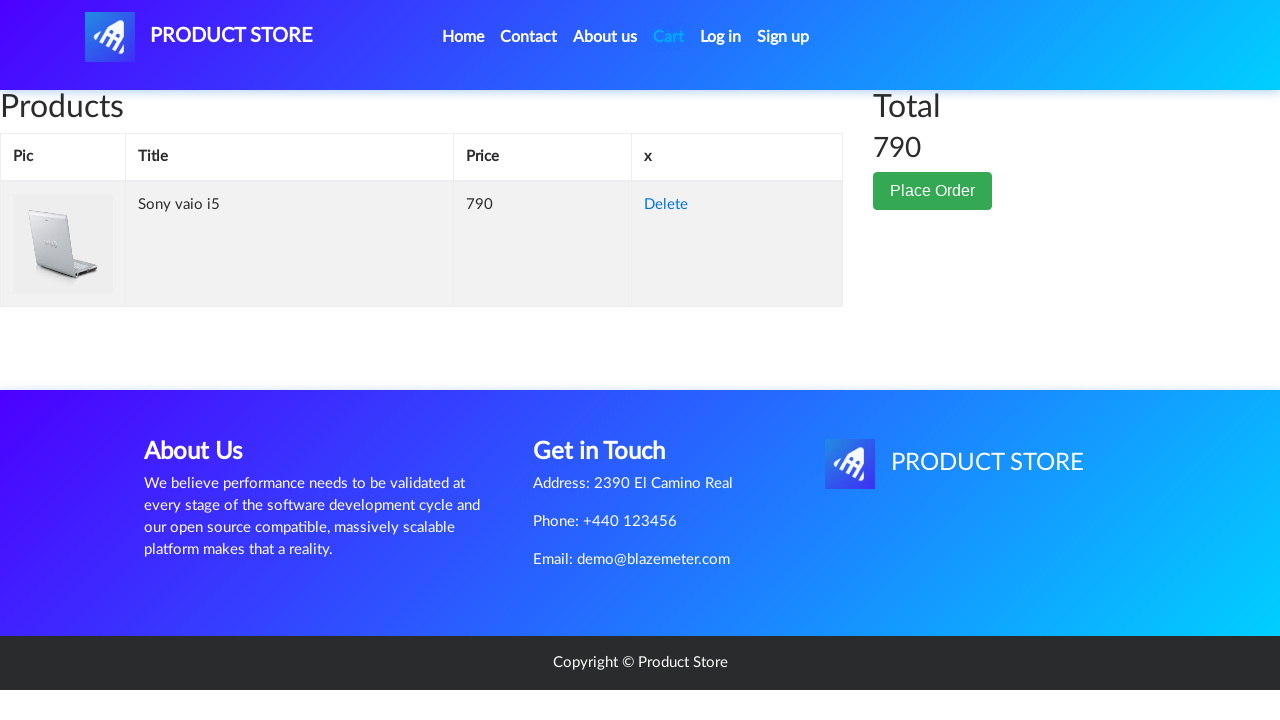